Tests working with multiple browser windows by storing the original window handle, clicking a link to open a new window, finding the new window by comparing handles, and switching between windows to verify page titles.

Starting URL: https://the-internet.herokuapp.com/windows

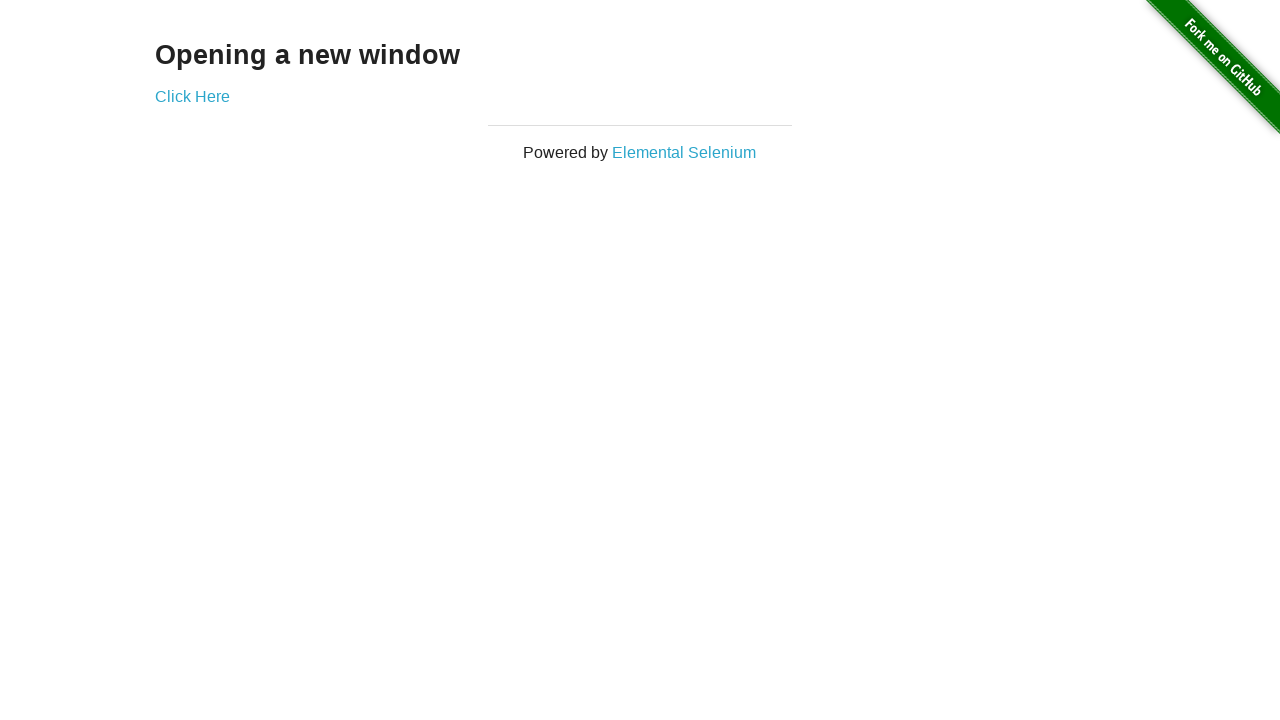

Stored reference to the first page (The Internet)
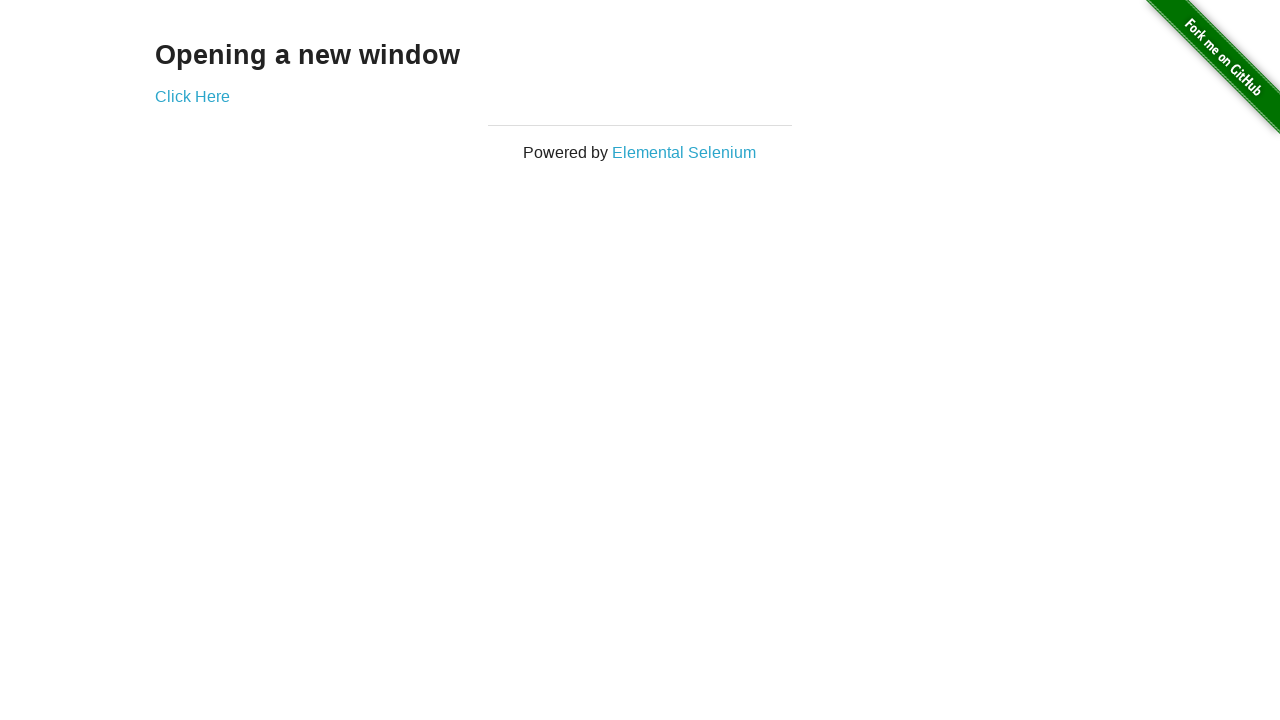

Clicked link to open new window at (192, 96) on .example a
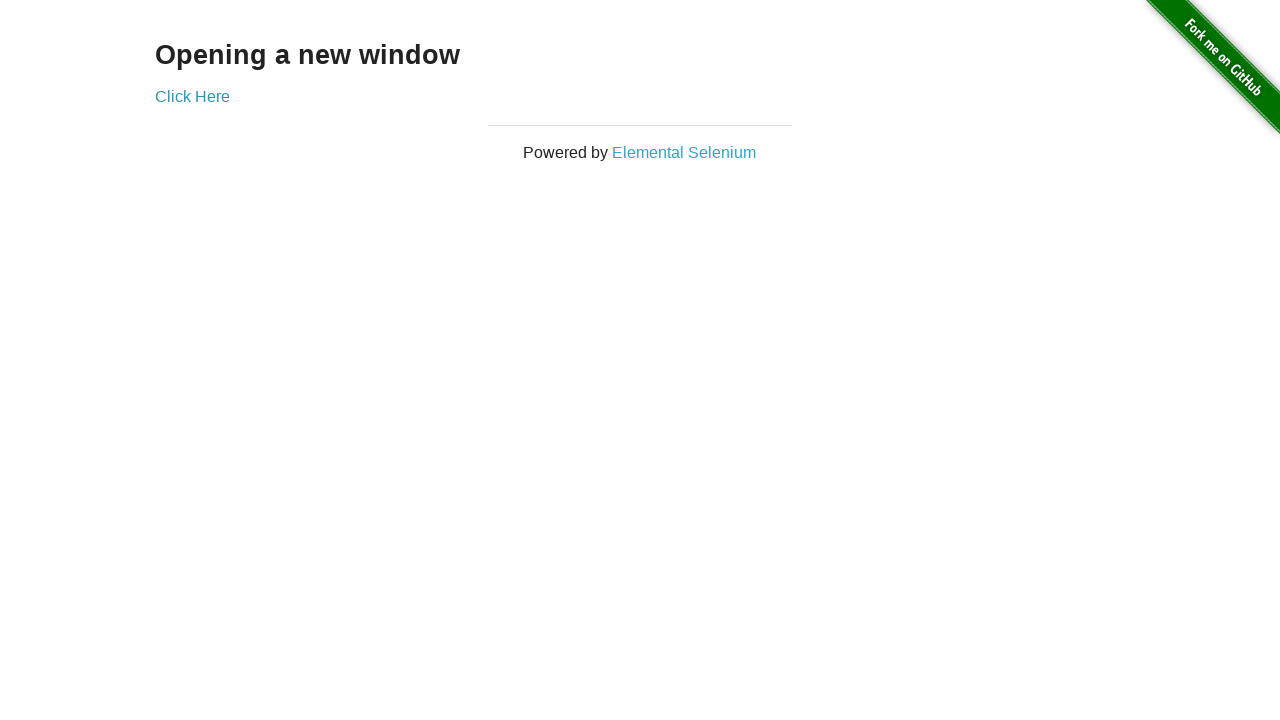

Captured new page window handle
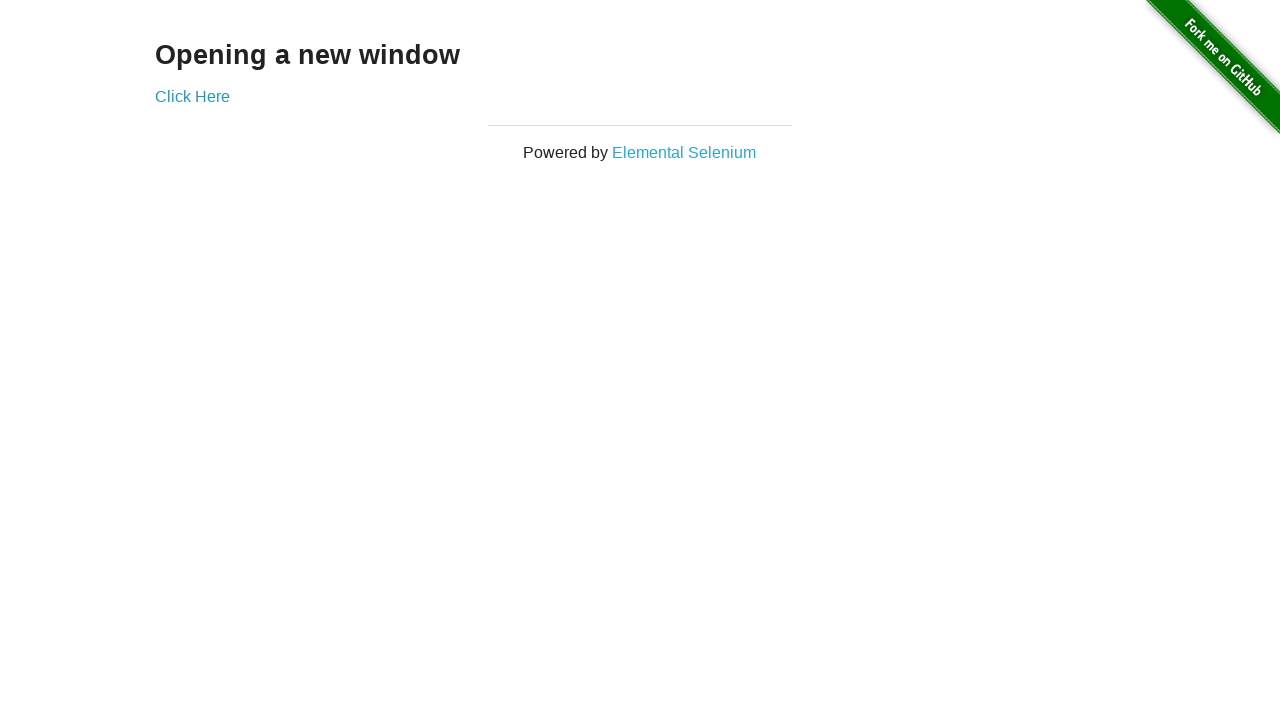

Verified original window title is 'The Internet'
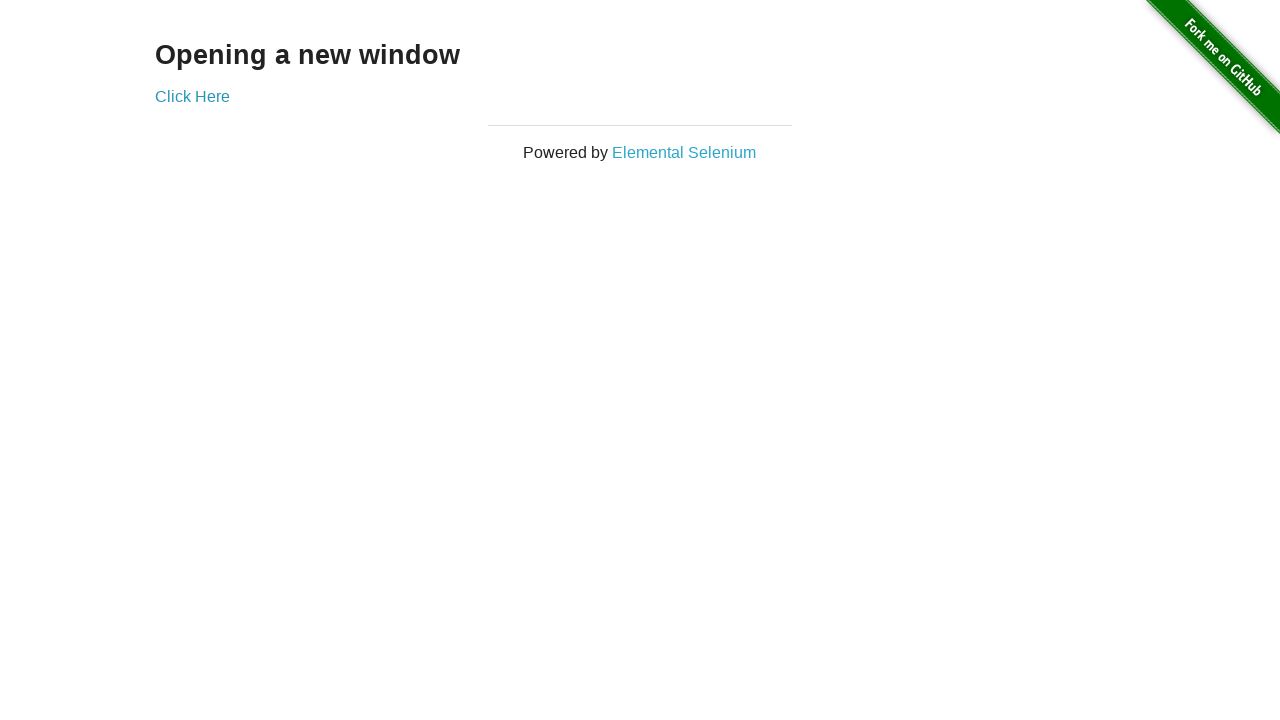

Waited for new page to load
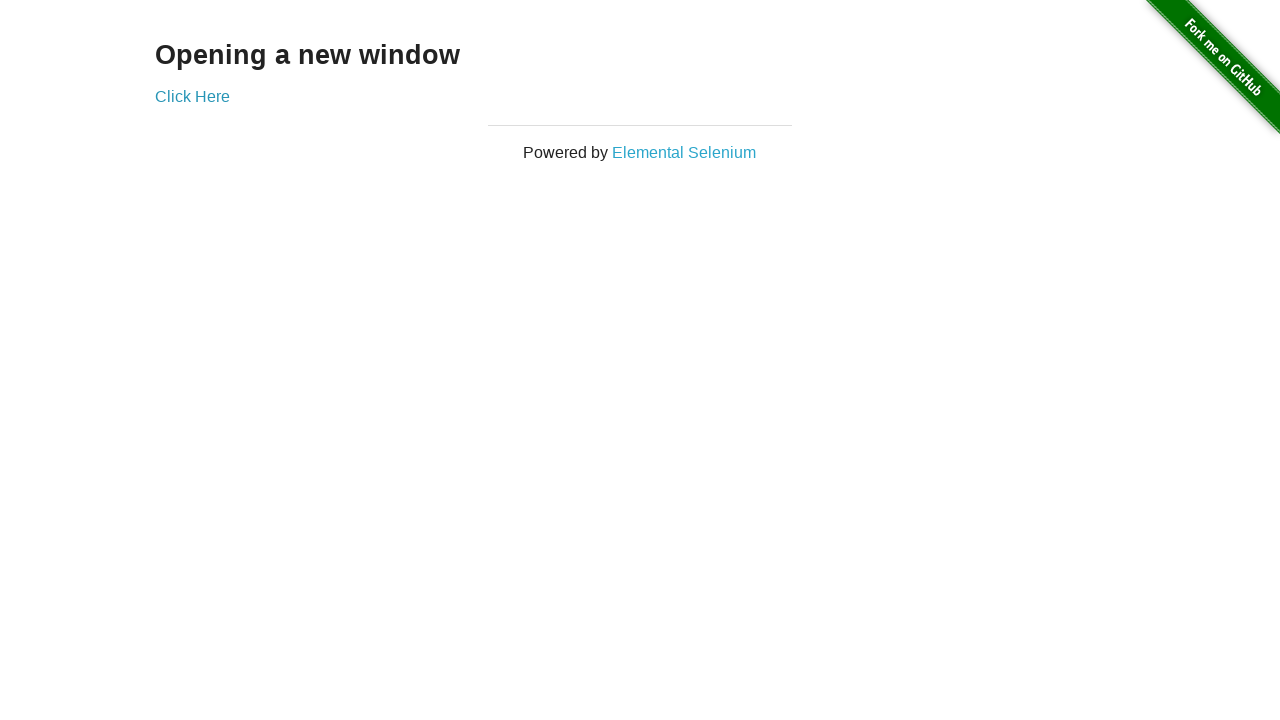

Verified new window title is 'New Window'
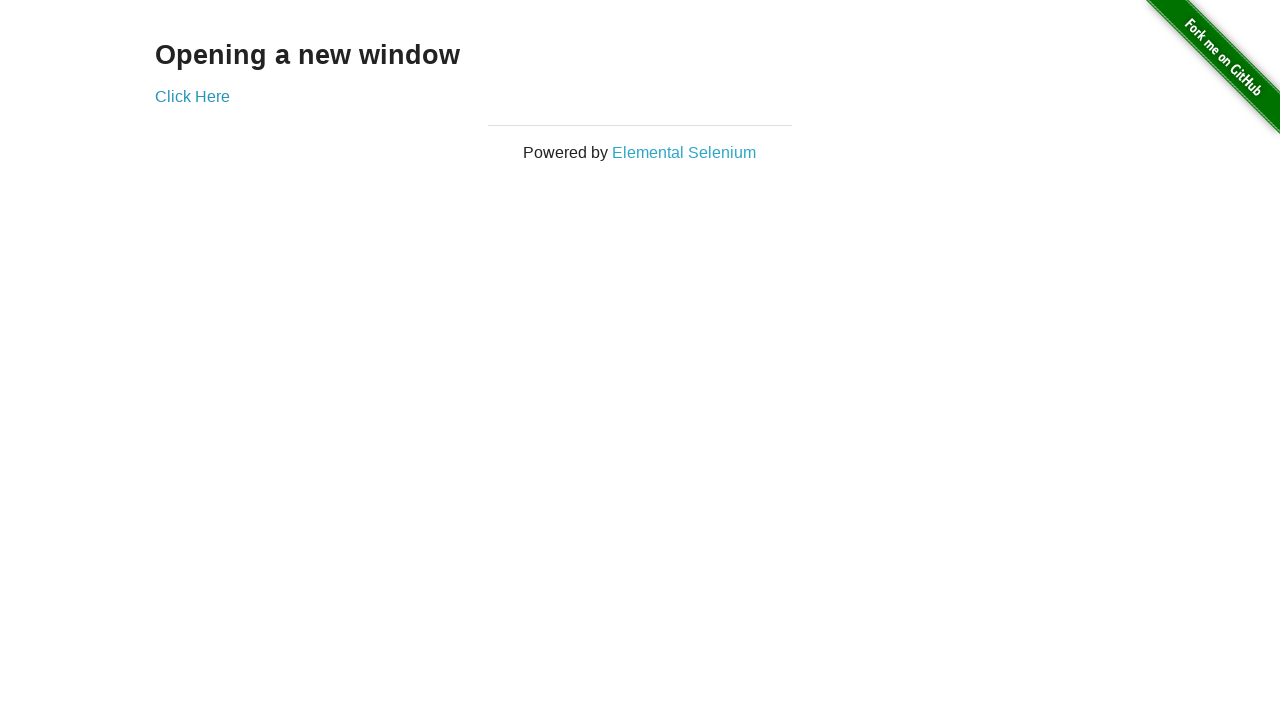

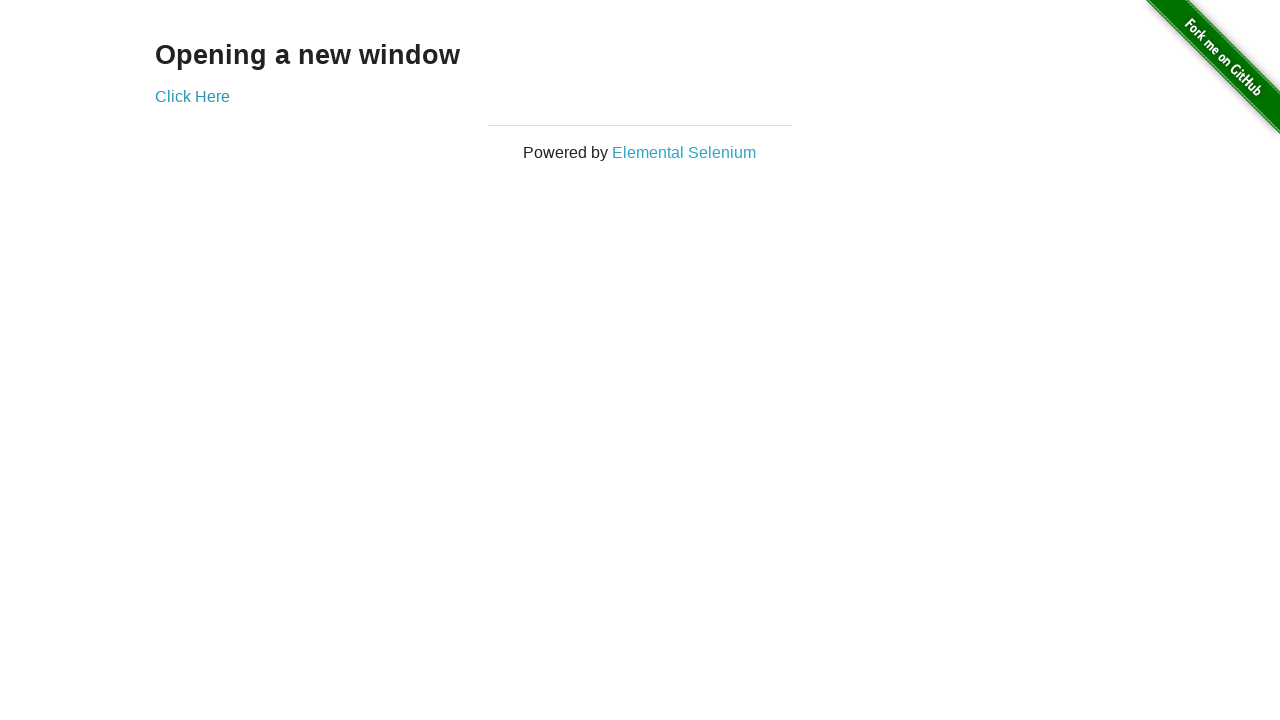